Tests a registration form by filling in first name, last name, and email fields, submitting the form, and verifying the success message is displayed.

Starting URL: http://suninjuly.github.io/registration1.html

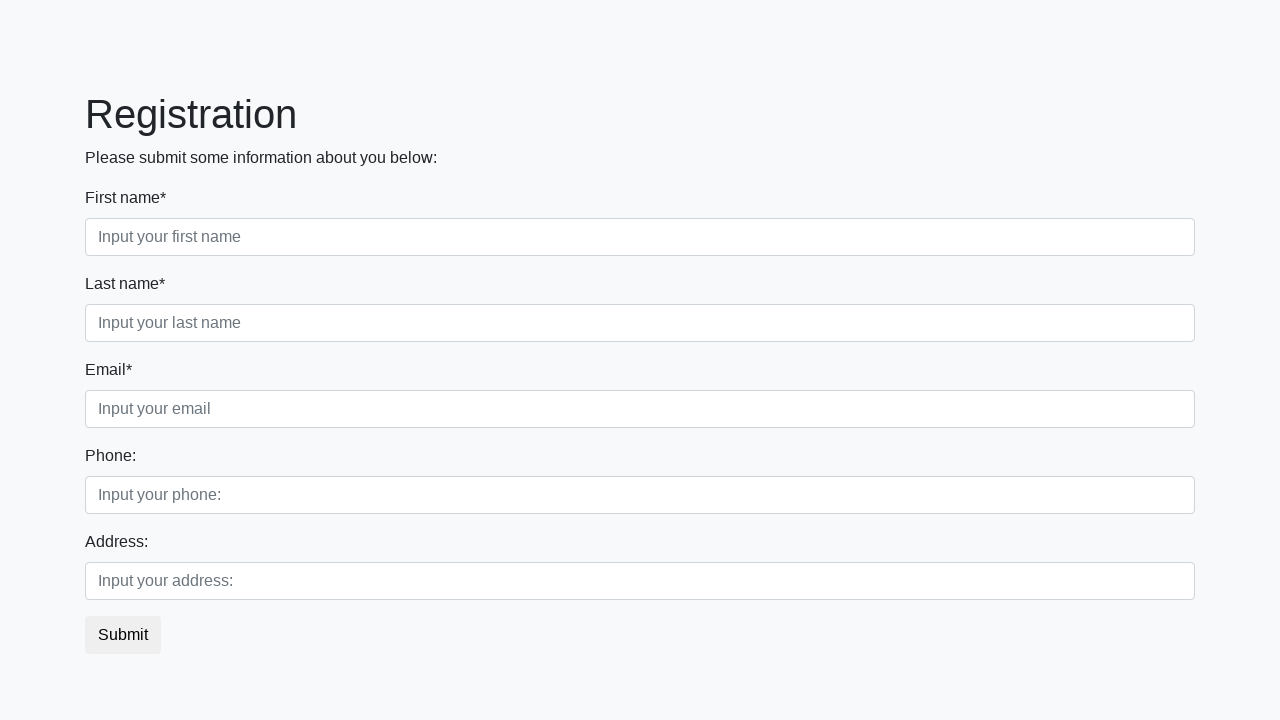

Filled first name field with 'Ivan' on input[placeholder*='first']
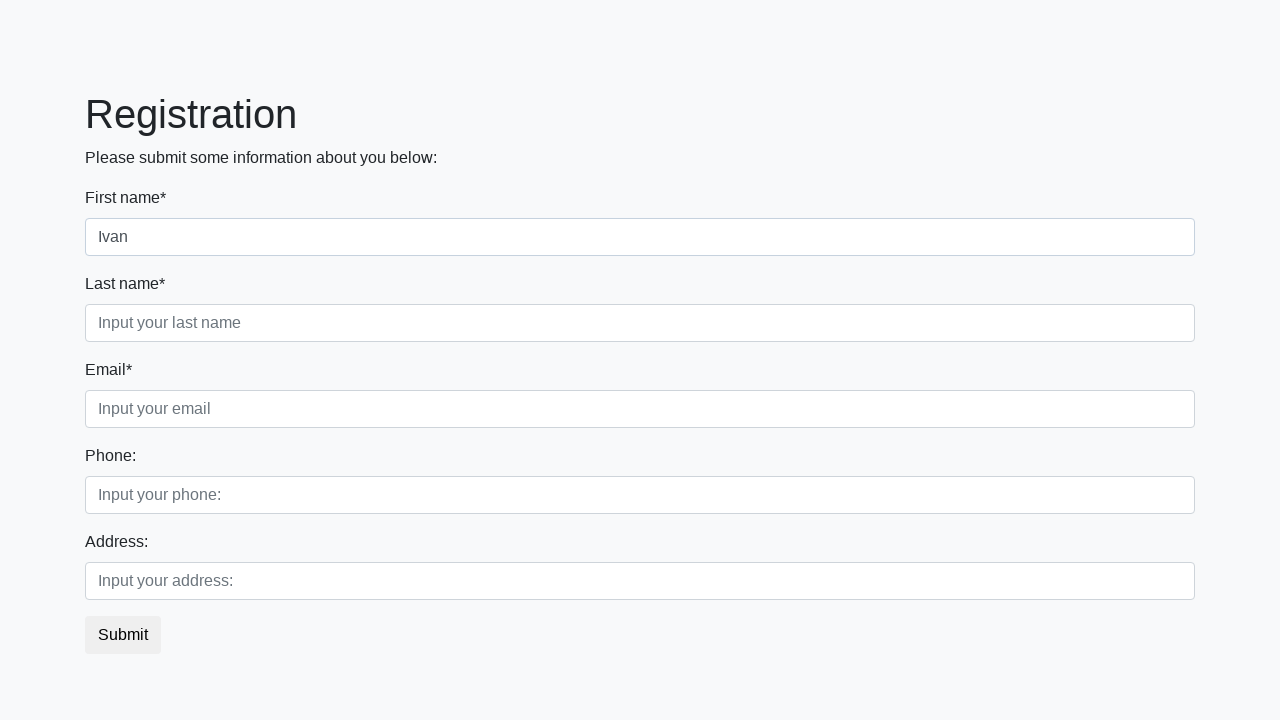

Filled last name field with 'Petrov' on input[placeholder*='last']
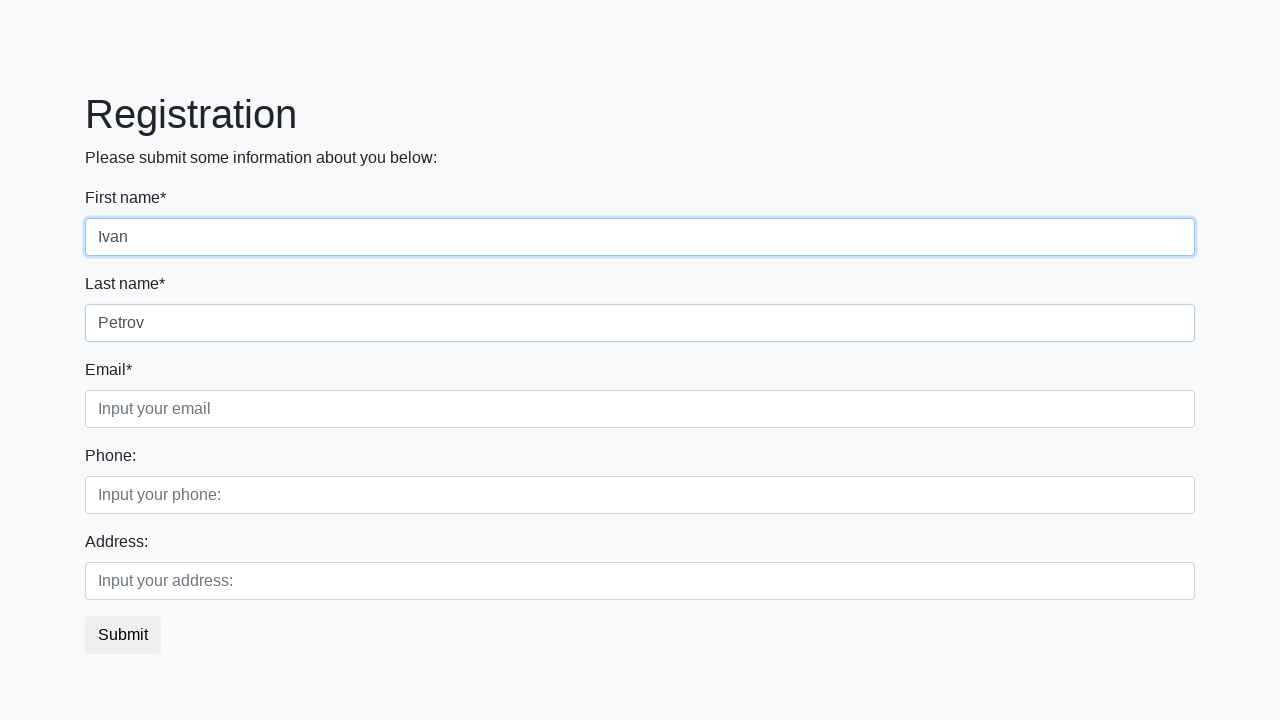

Filled email field with 'mail@mail.mail' on input[placeholder*='email']
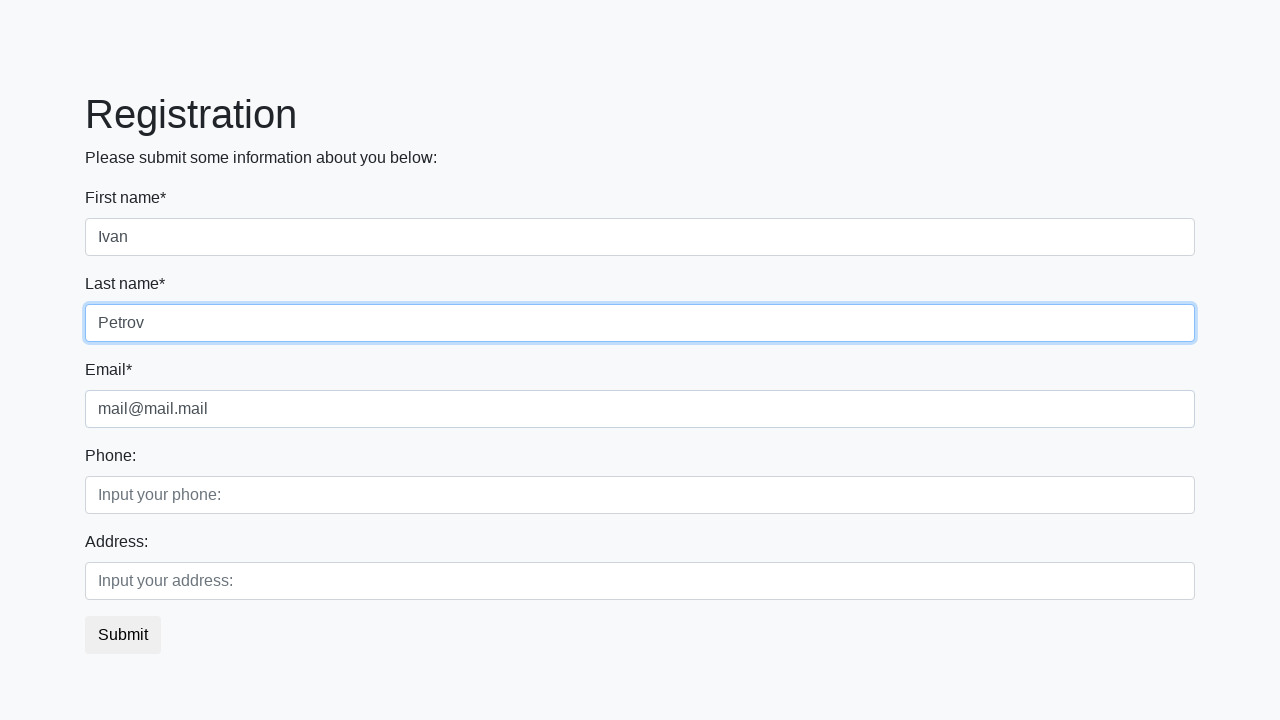

Clicked submit button to register at (123, 635) on button.btn
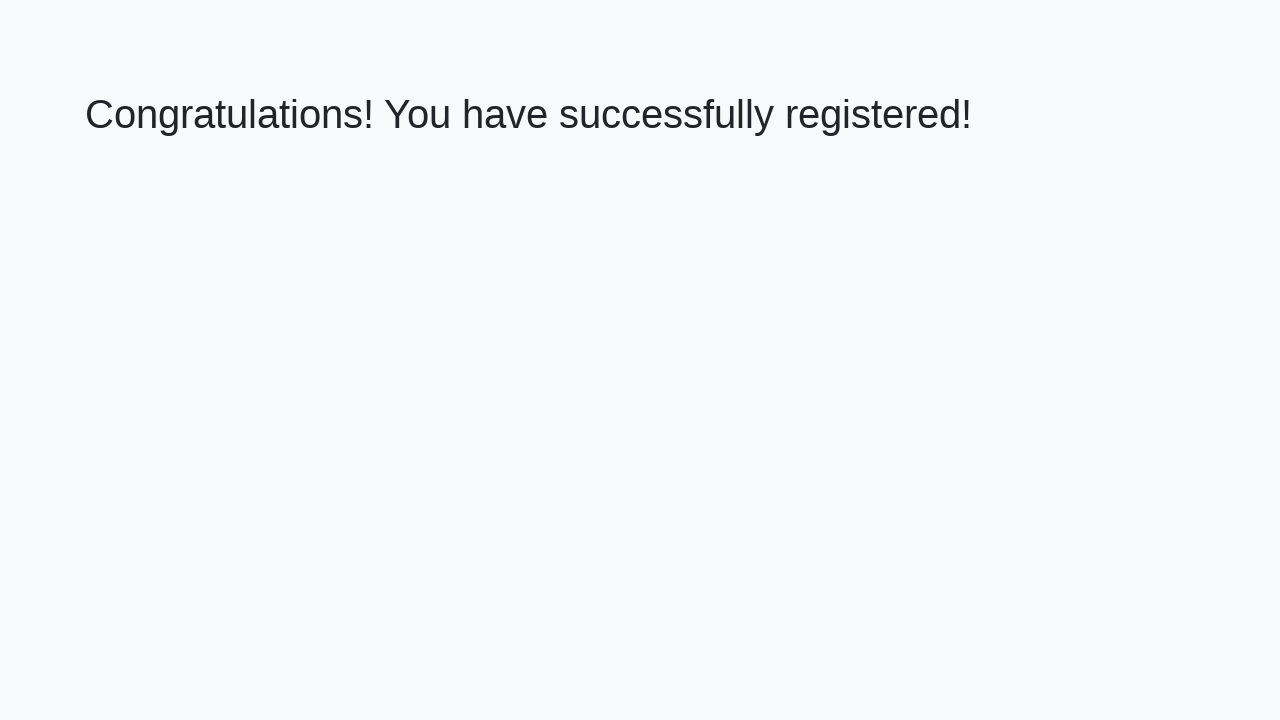

Success message heading loaded
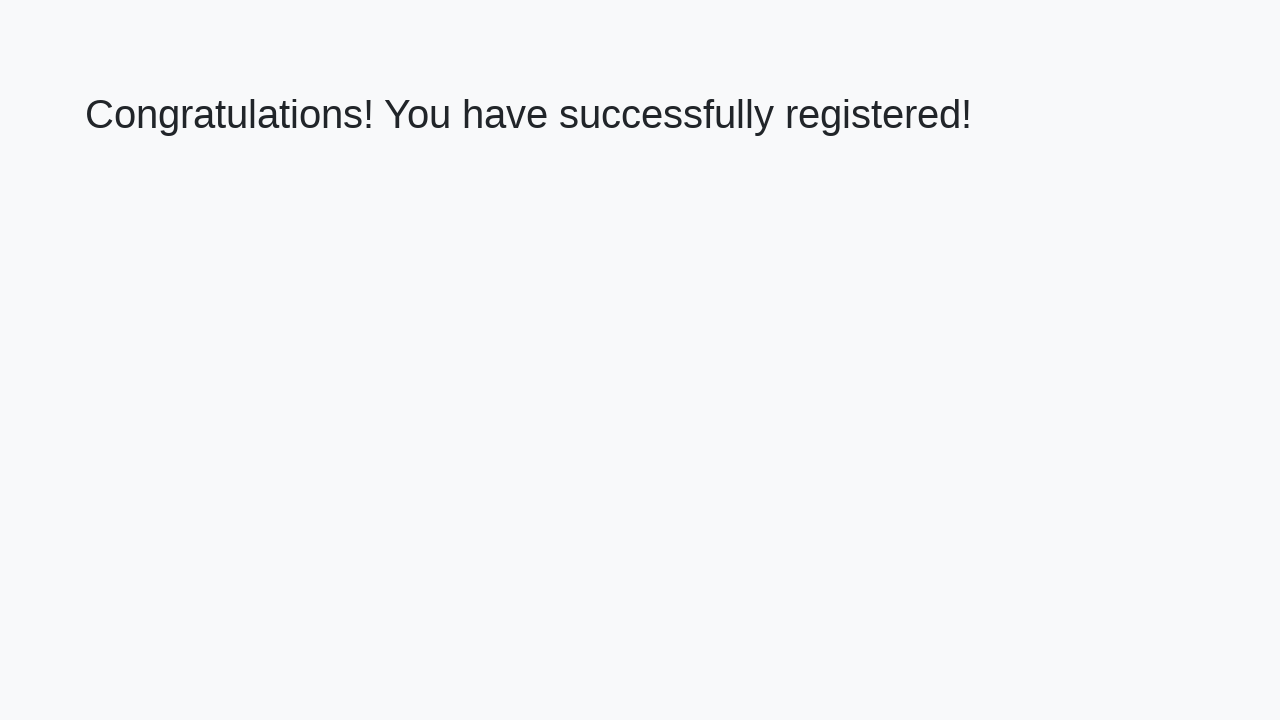

Retrieved success message text
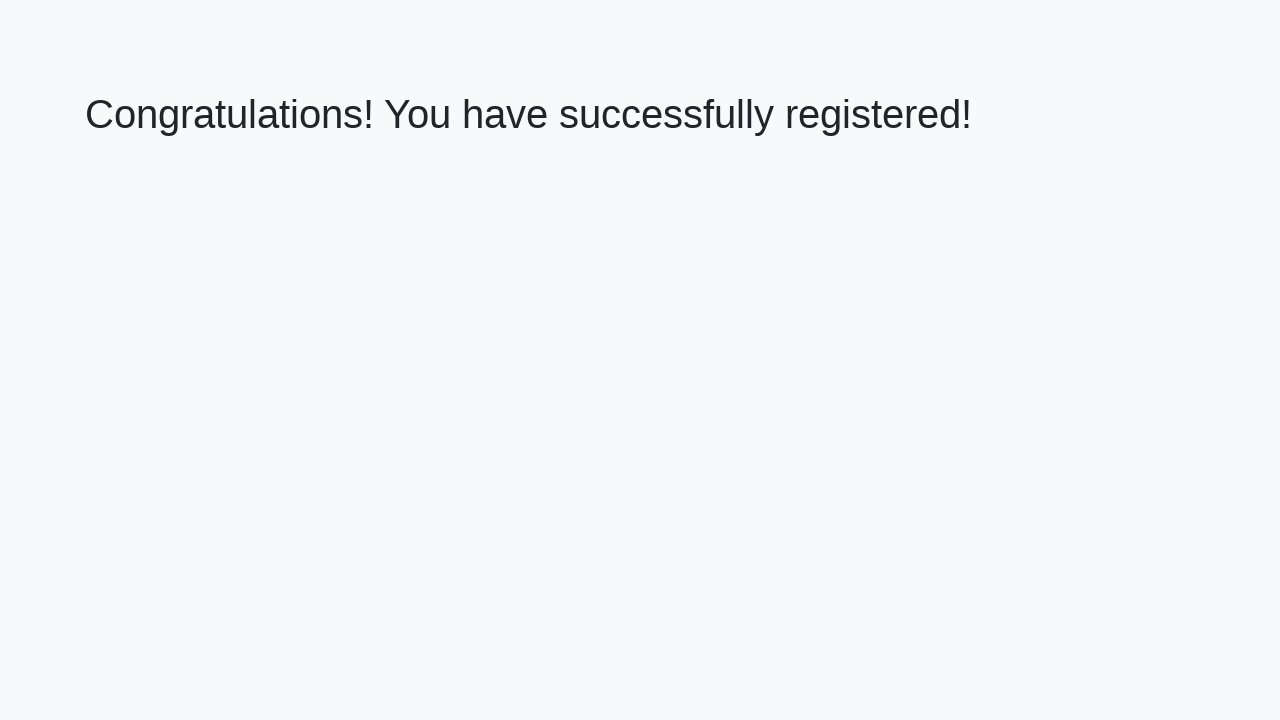

Verified success message matches expected text
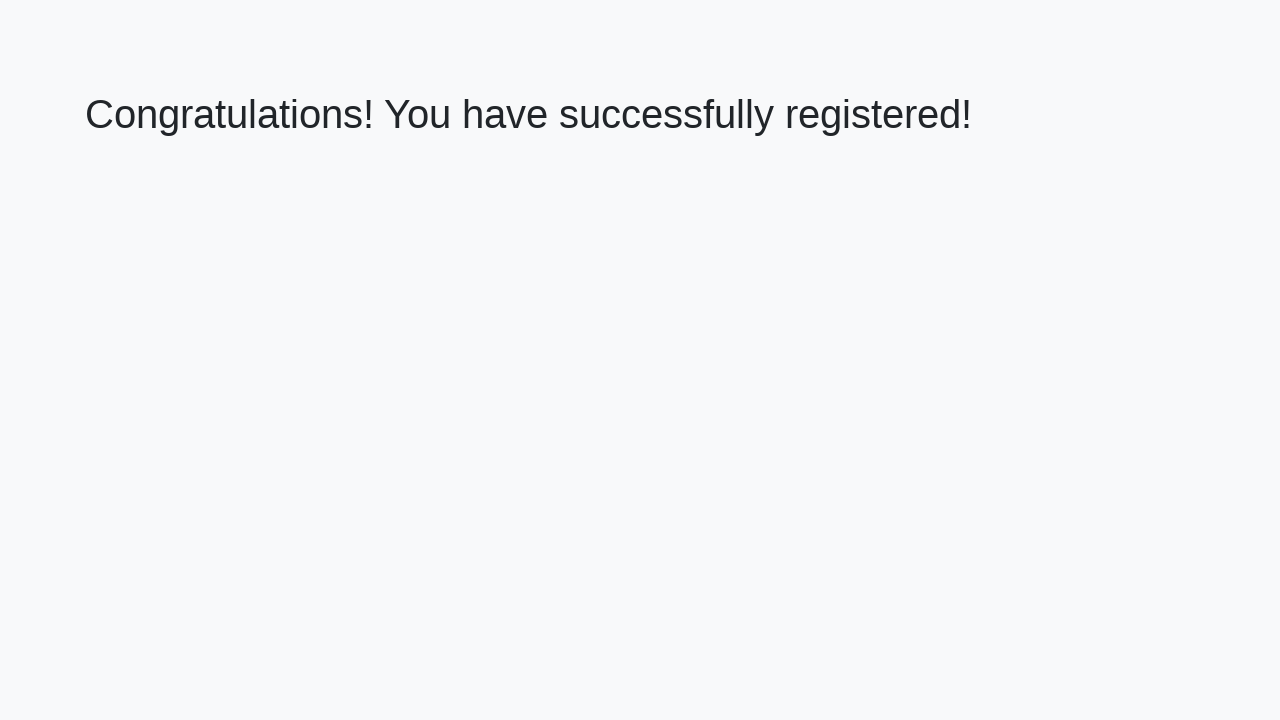

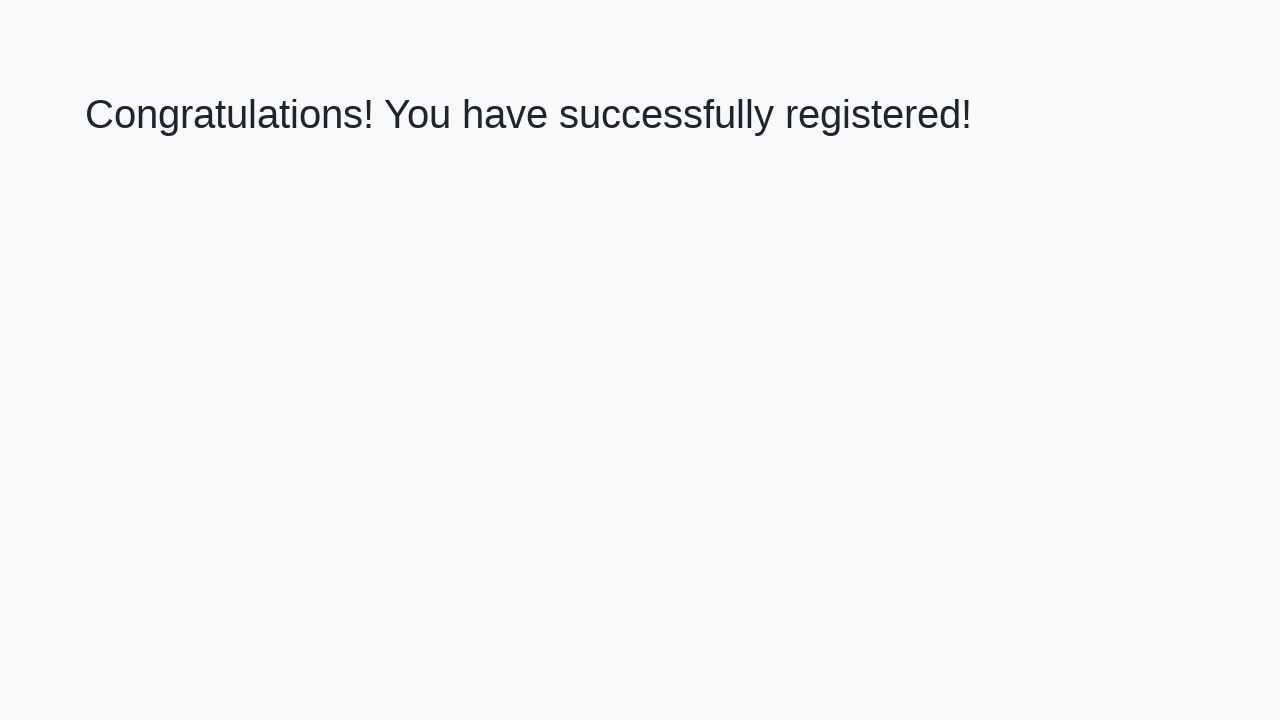